Tests a form that calculates the sum of two displayed numbers and selects the result from a dropdown menu before submitting

Starting URL: http://suninjuly.github.io/selects1.html

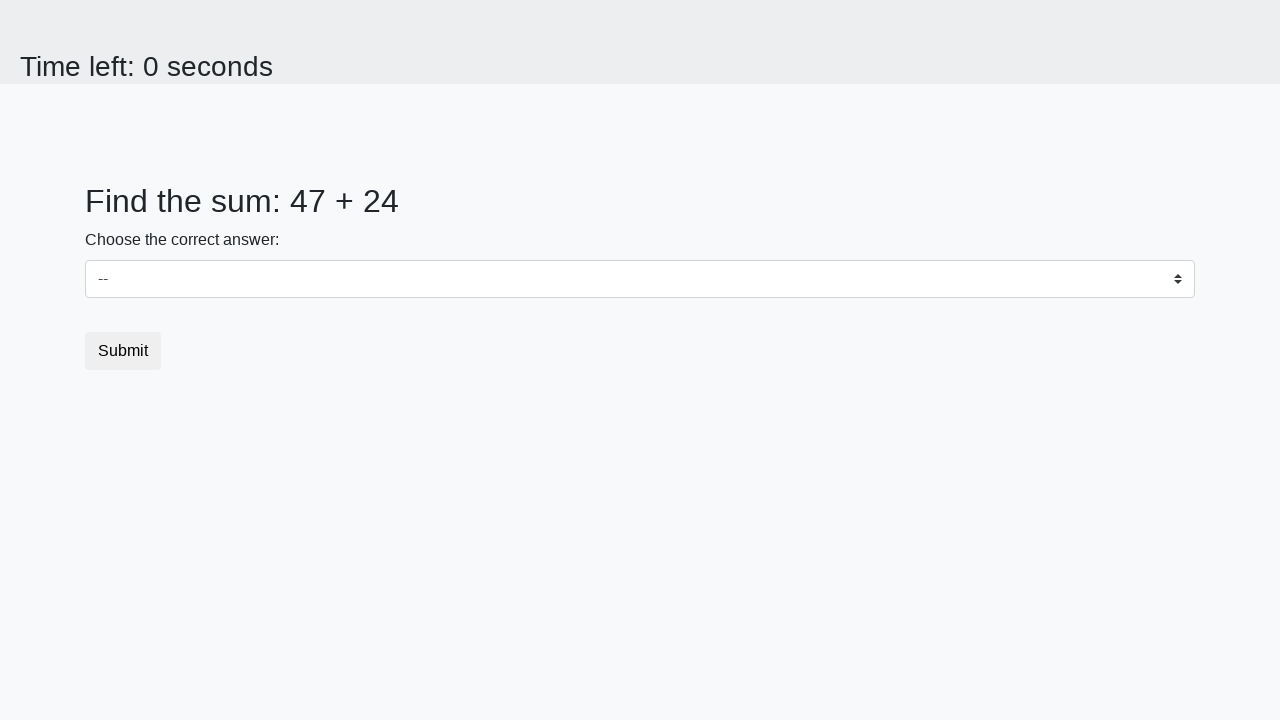

Located first number element
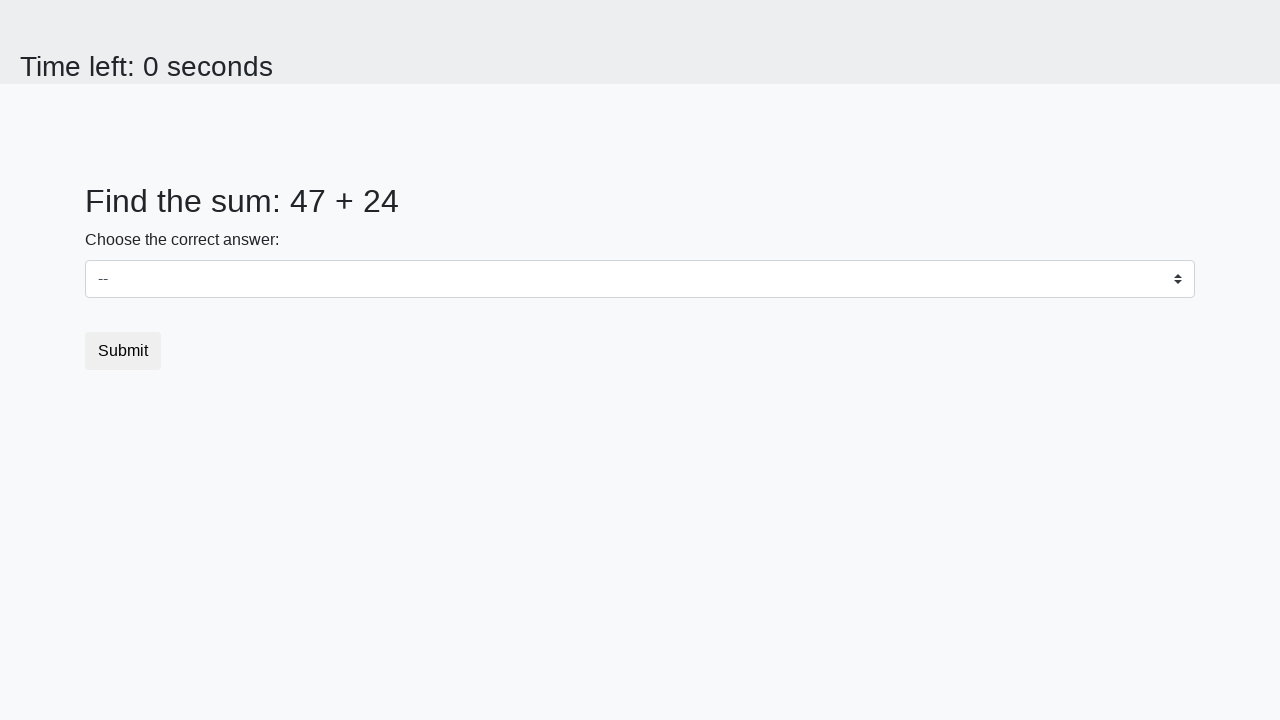

Located second number element
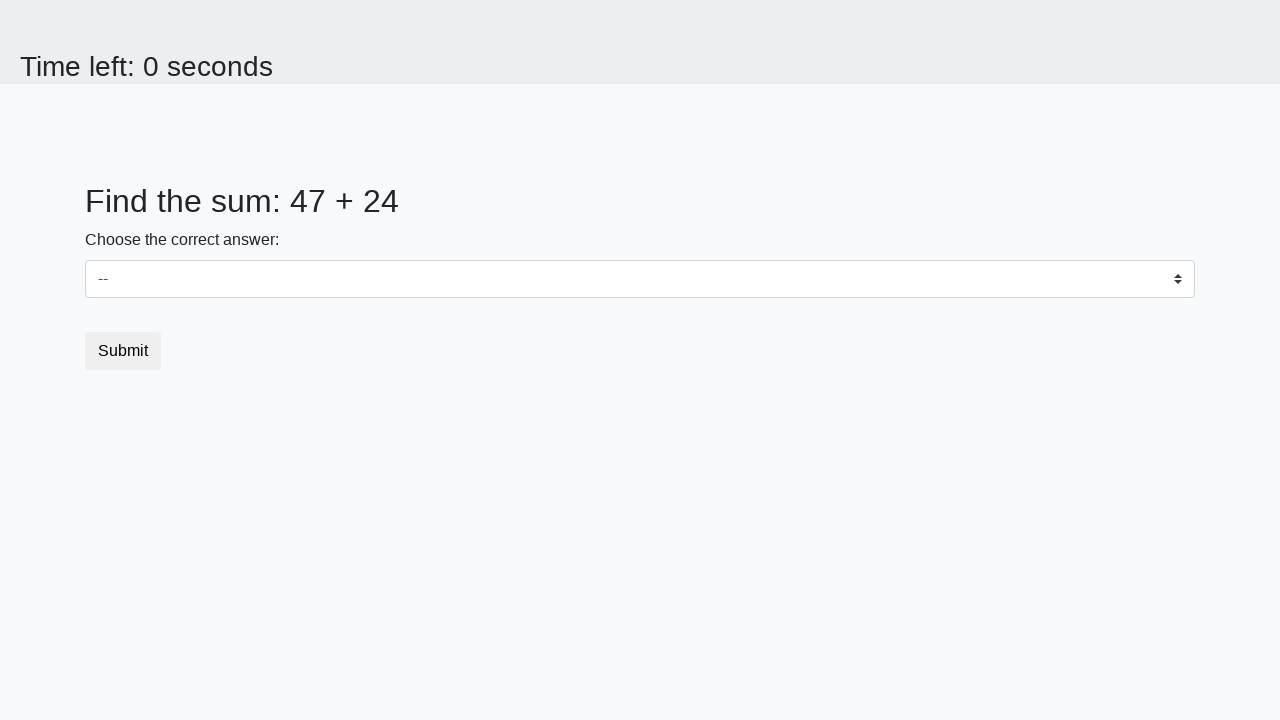

Retrieved first number: 47
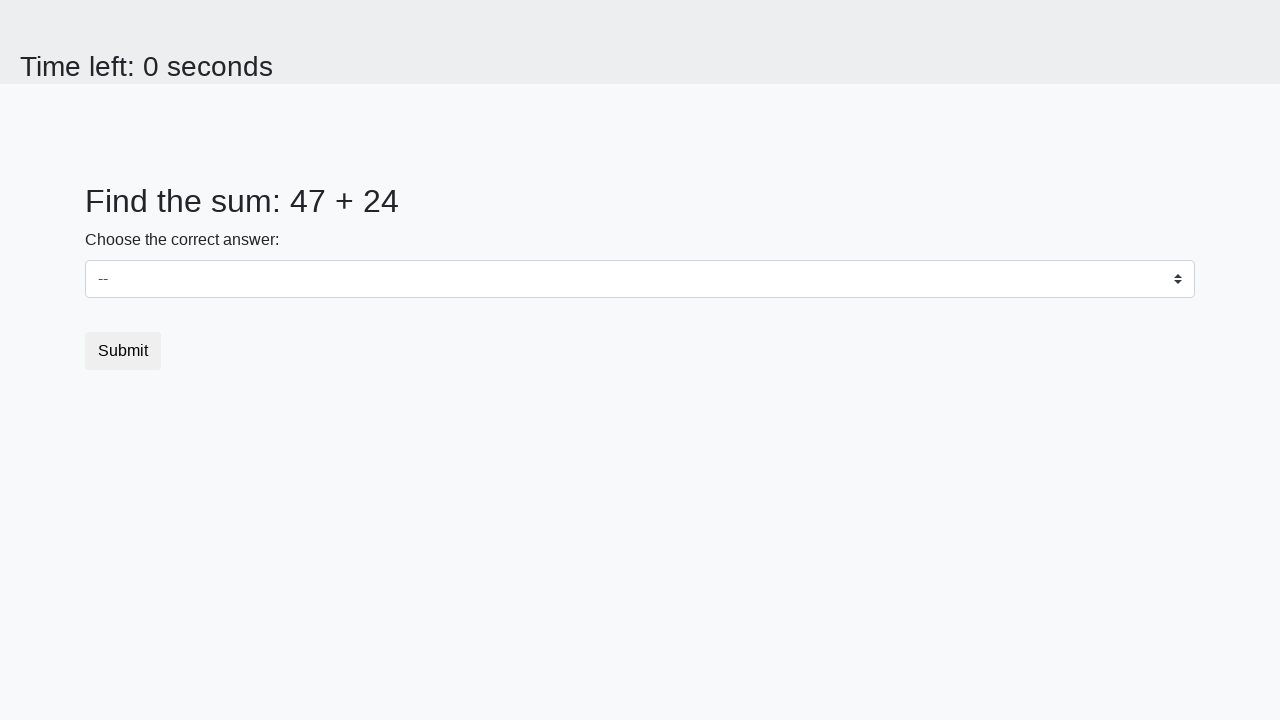

Retrieved second number: 24
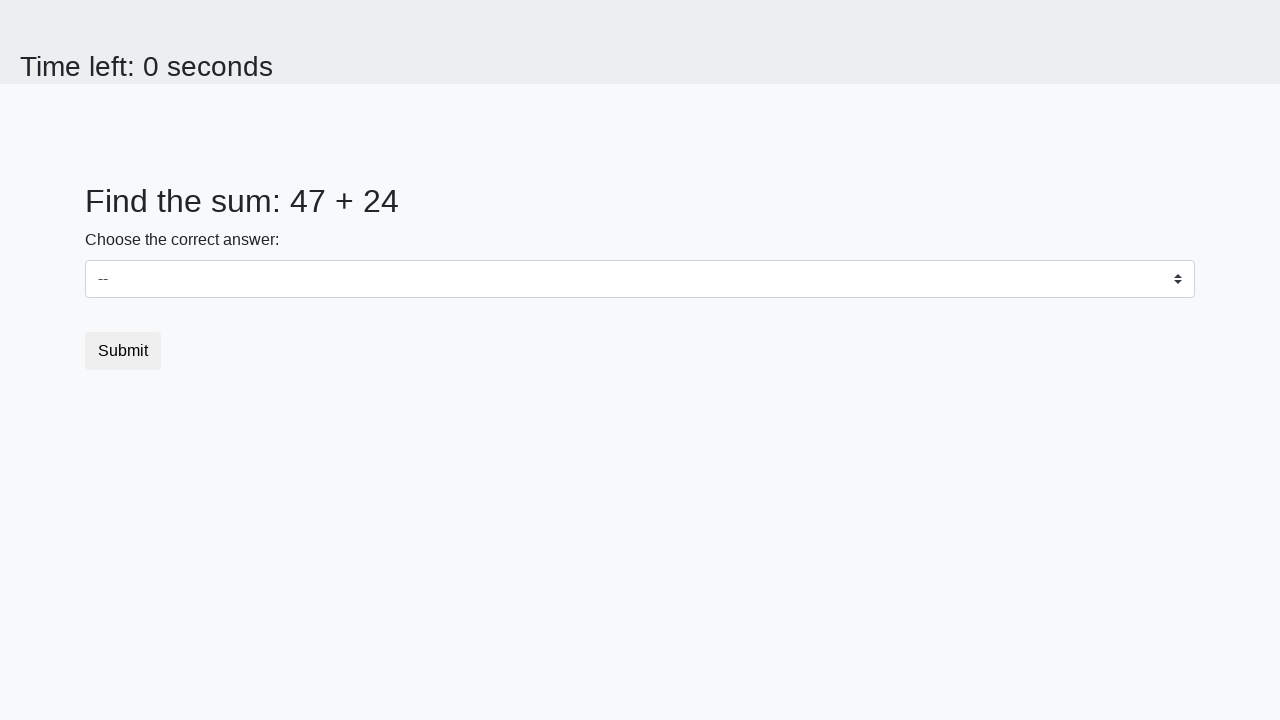

Calculated sum: 47 + 24 = 71
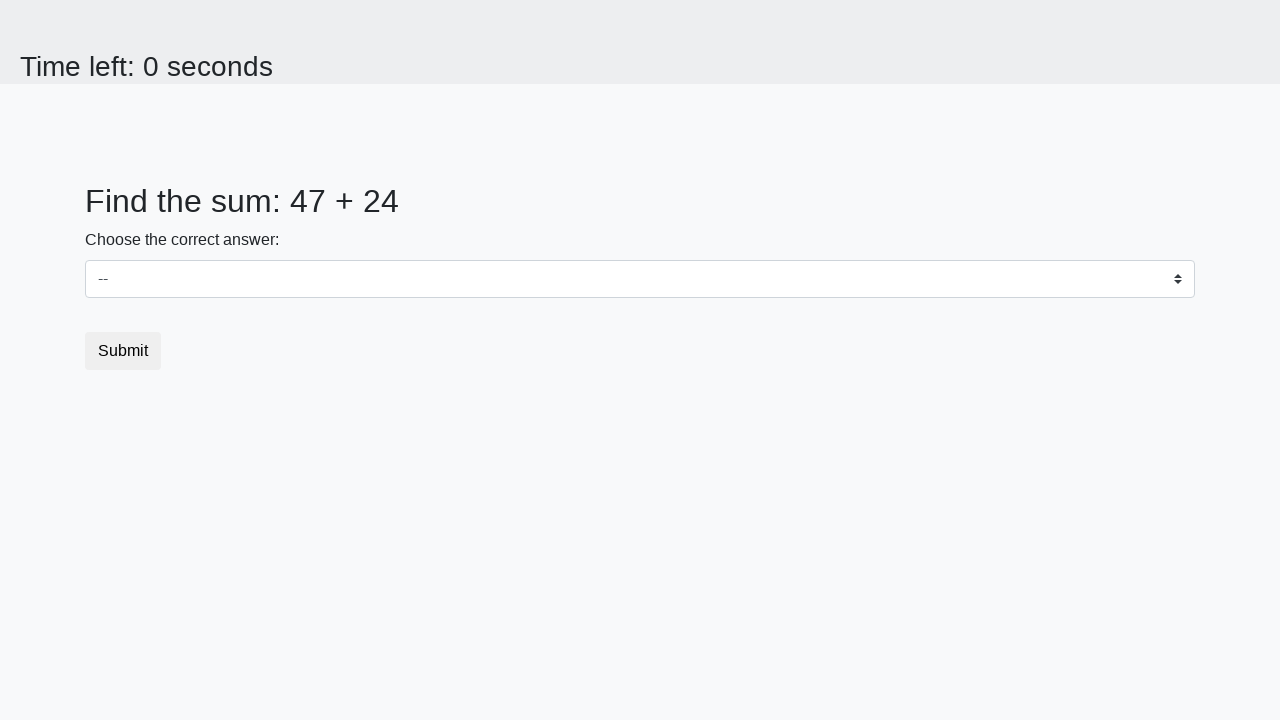

Selected 71 from dropdown menu on select
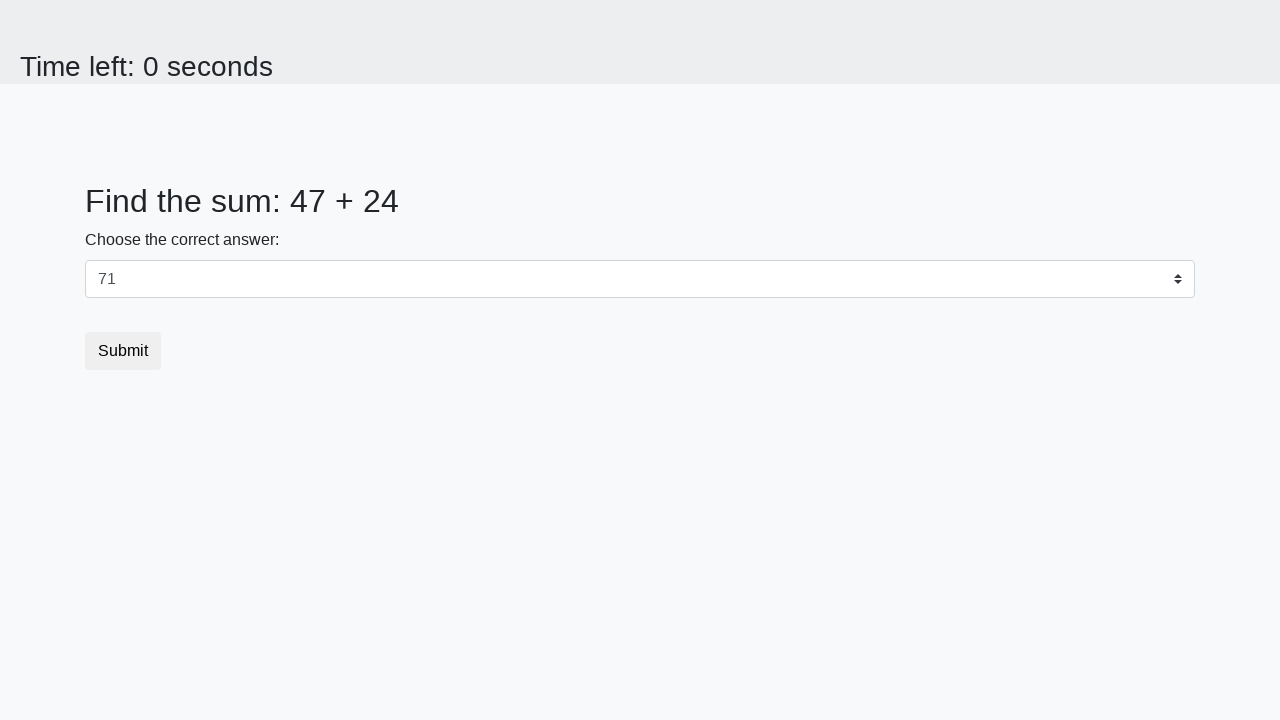

Clicked submit button at (123, 351) on button
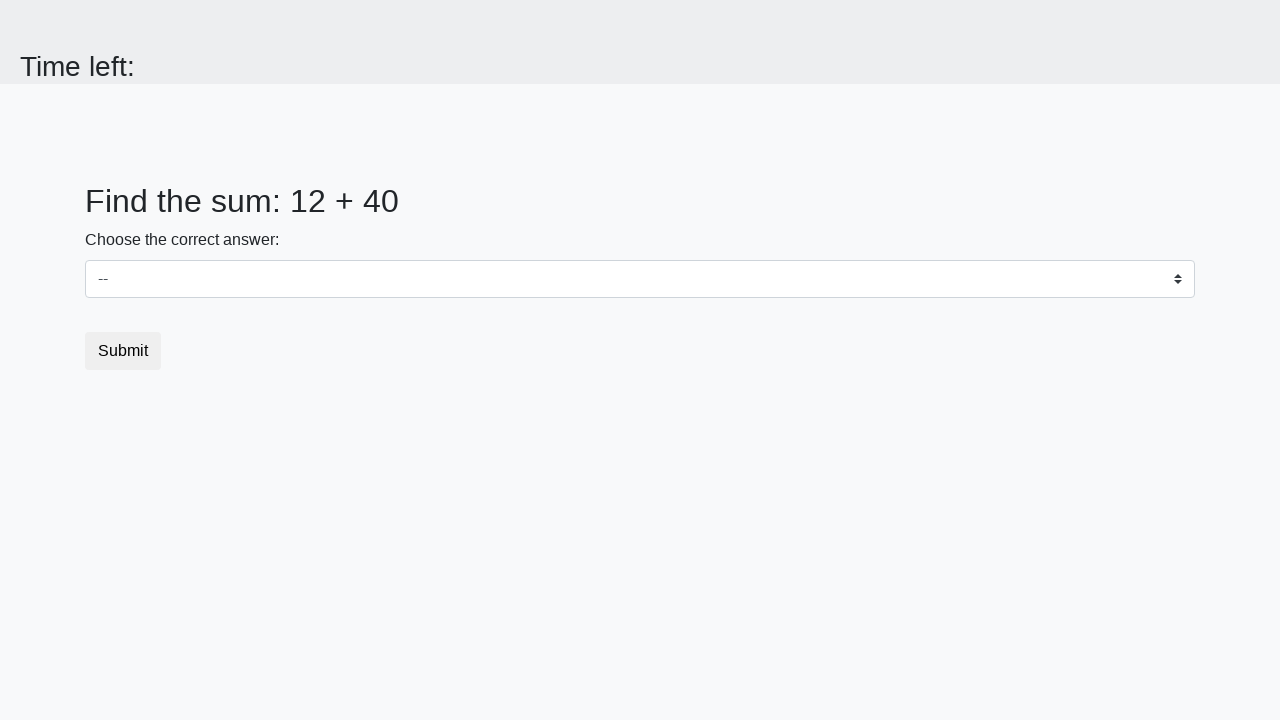

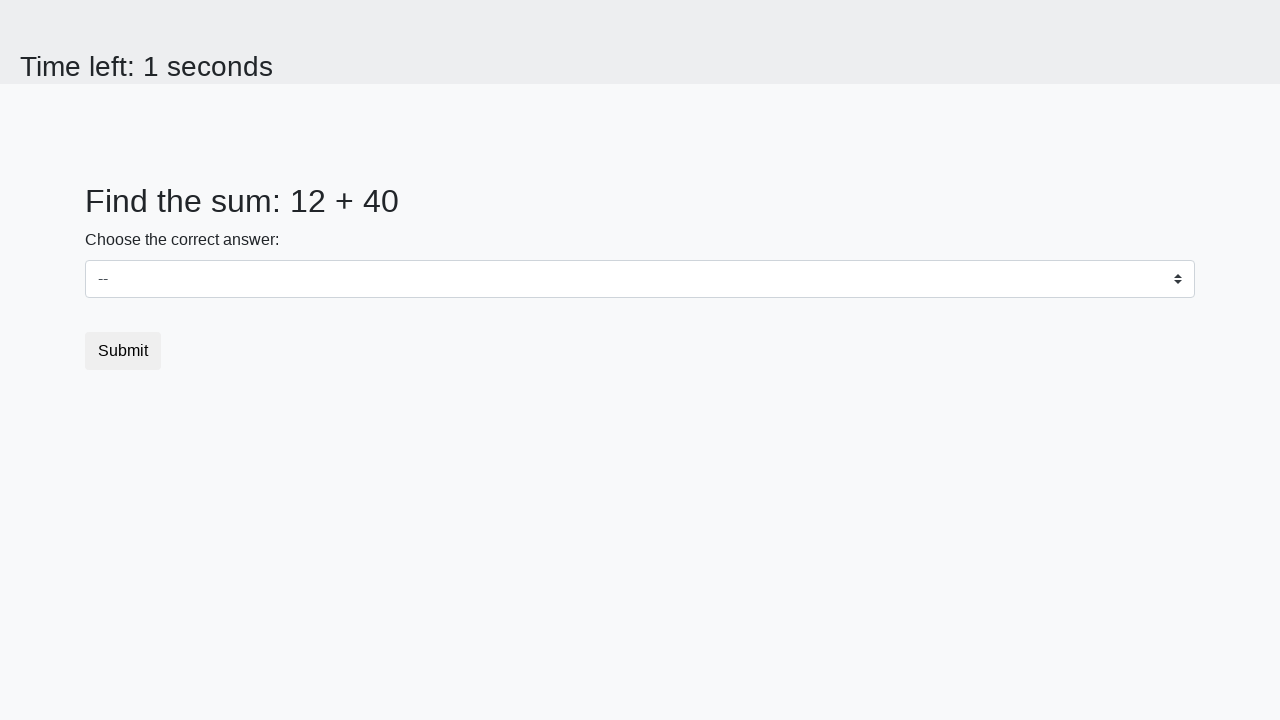